Tests forgot password page by filling in an email address and clicking retrieve password button

Starting URL: https://the-internet.herokuapp.com

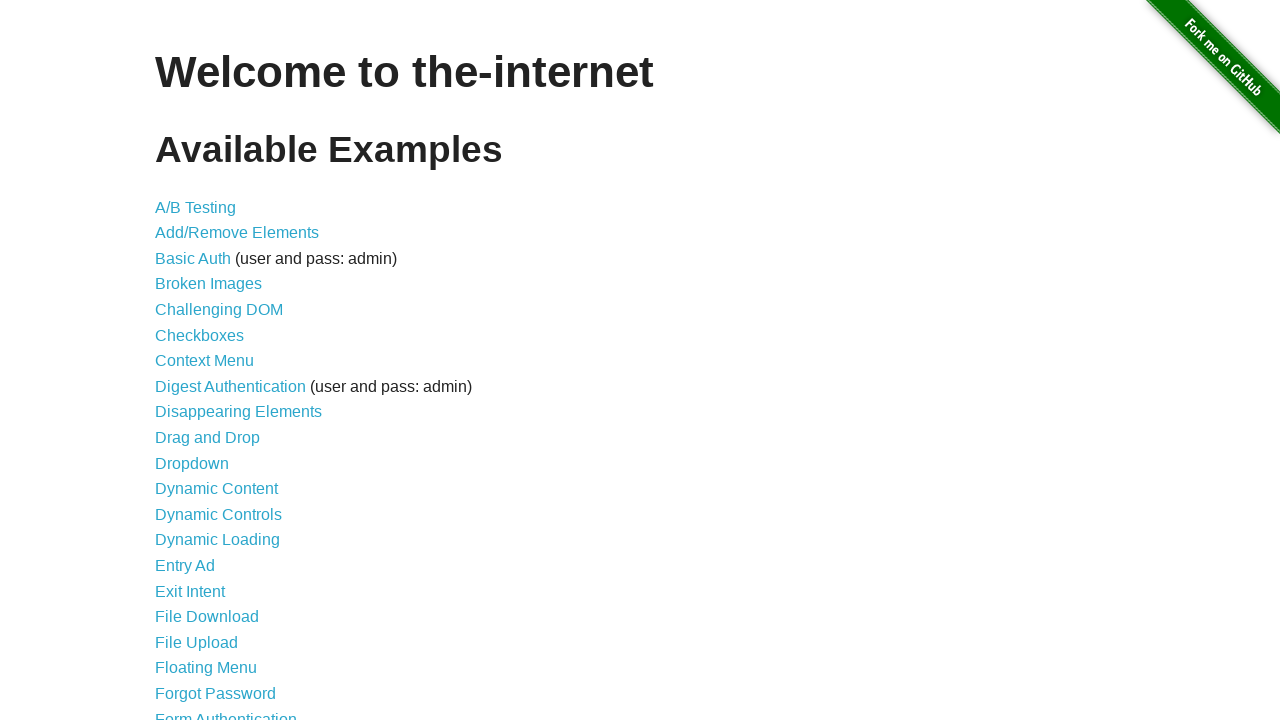

Clicked on Forgot Password link at (216, 693) on a[href='/forgot_password']
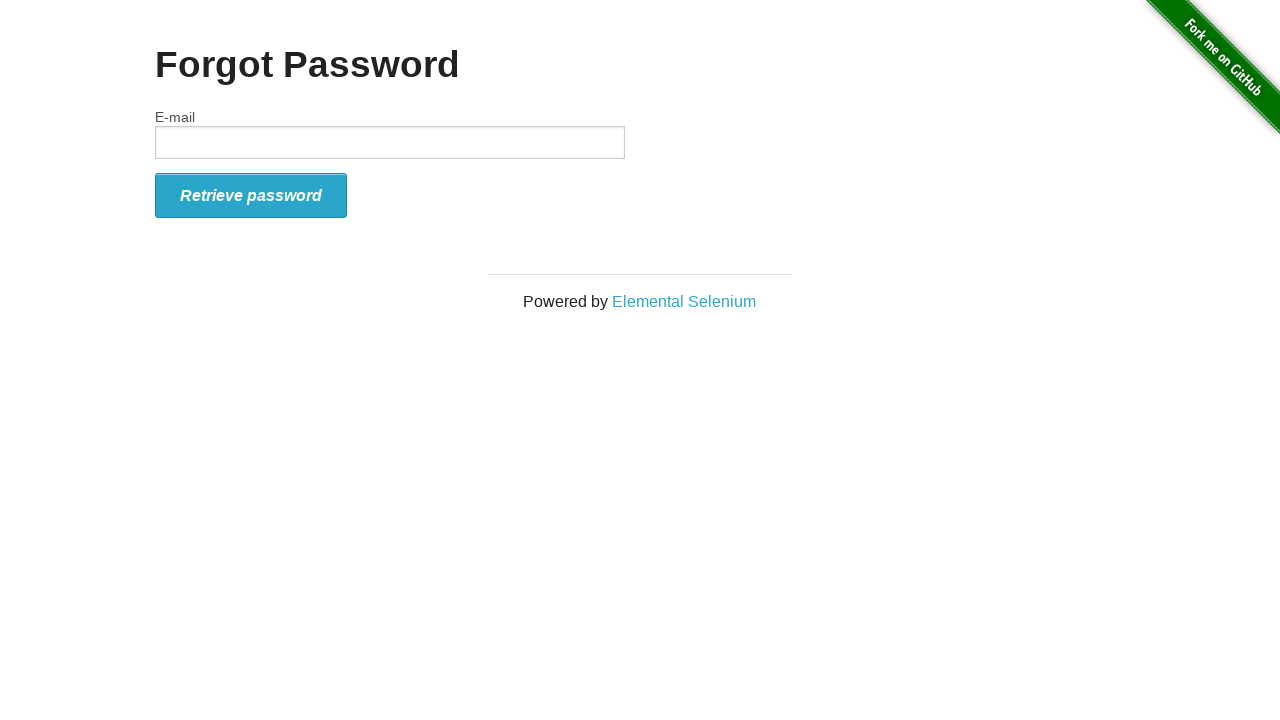

Filled email field with 'testemail@example.com' on #email
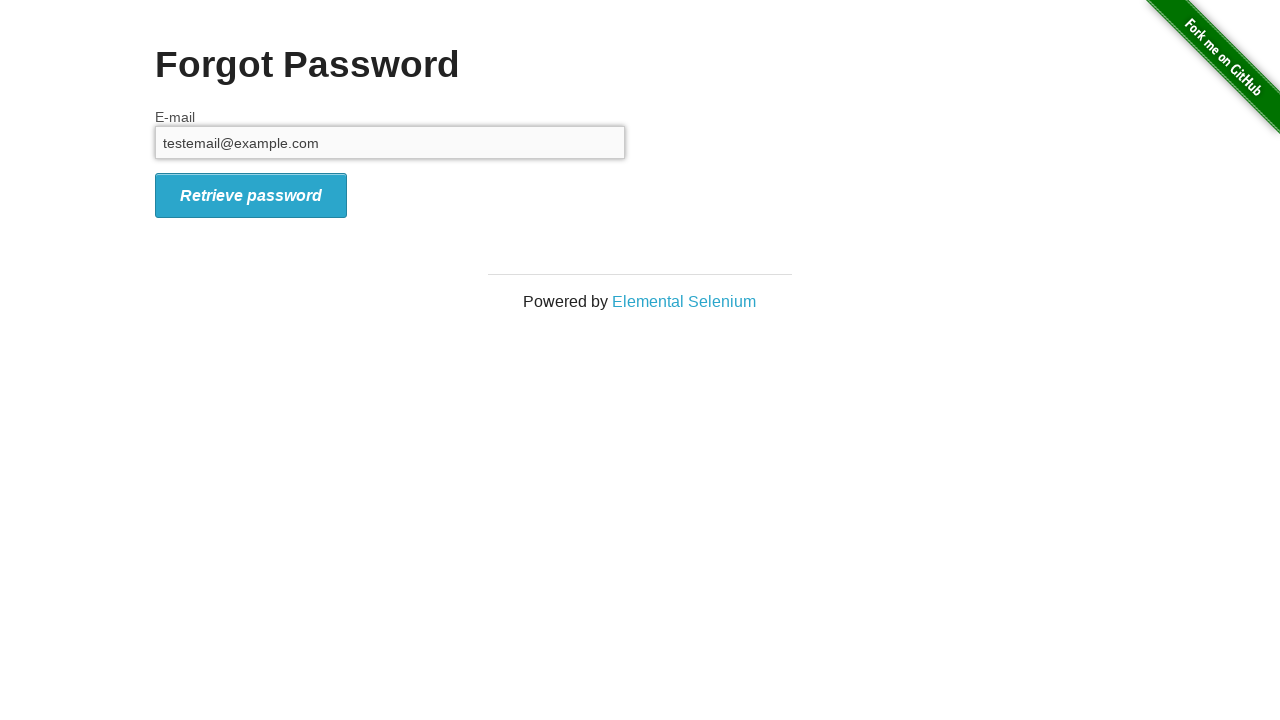

Clicked Retrieve Password button at (251, 195) on #form_submit
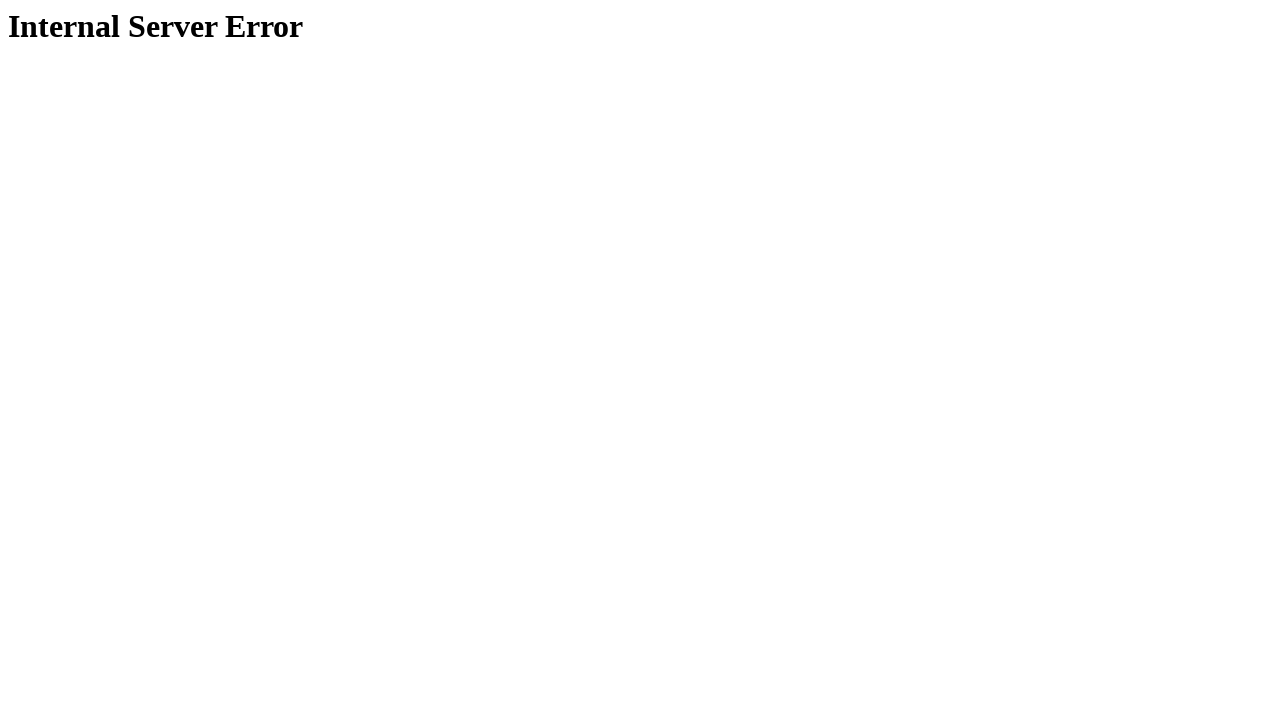

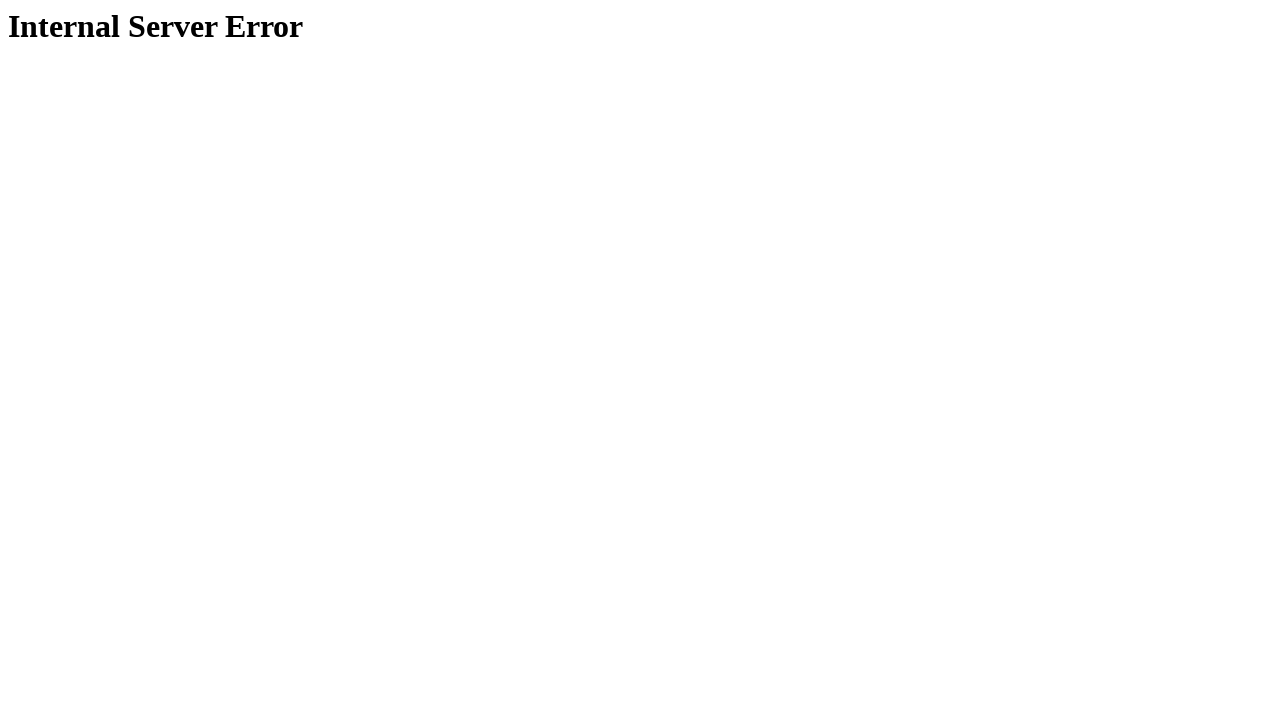